Tests radio button selection functionality on DemoQA website by clicking different radio buttons and verifying the selection state

Starting URL: https://demoqa.com/radio-button

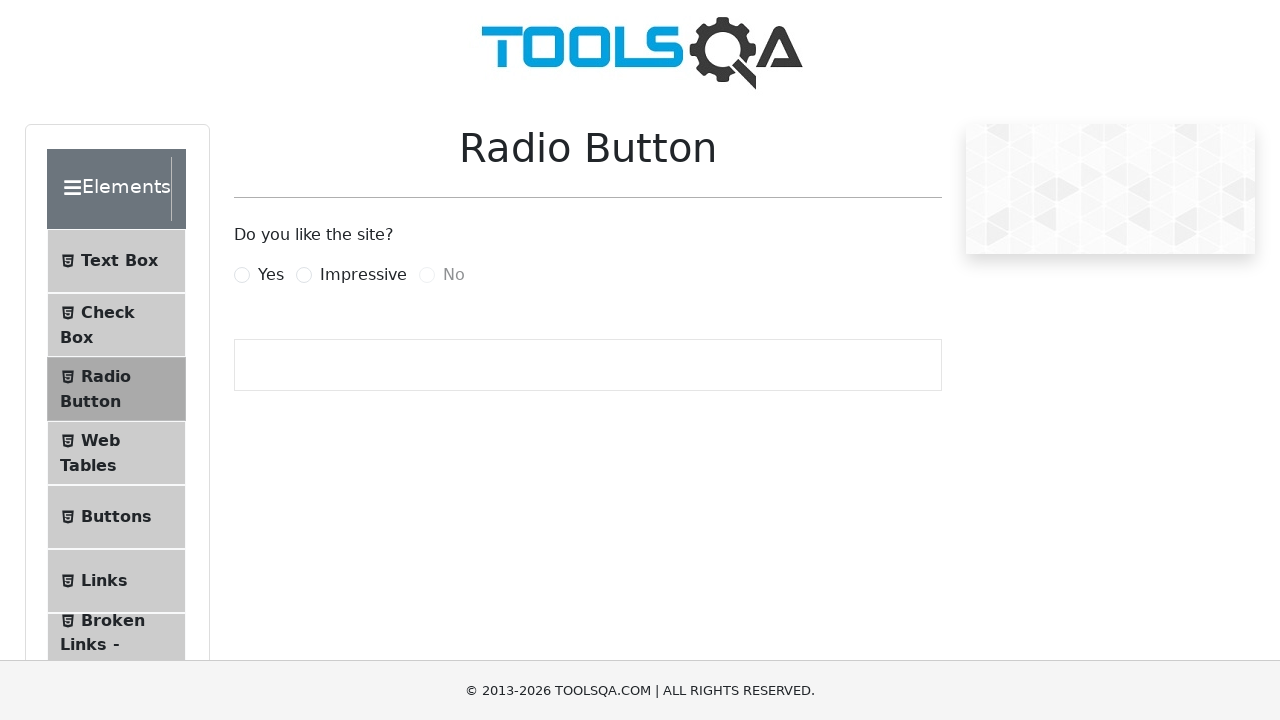

Clicked the 'Yes' radio button at (271, 275) on xpath=//label[@for='yesRadio']
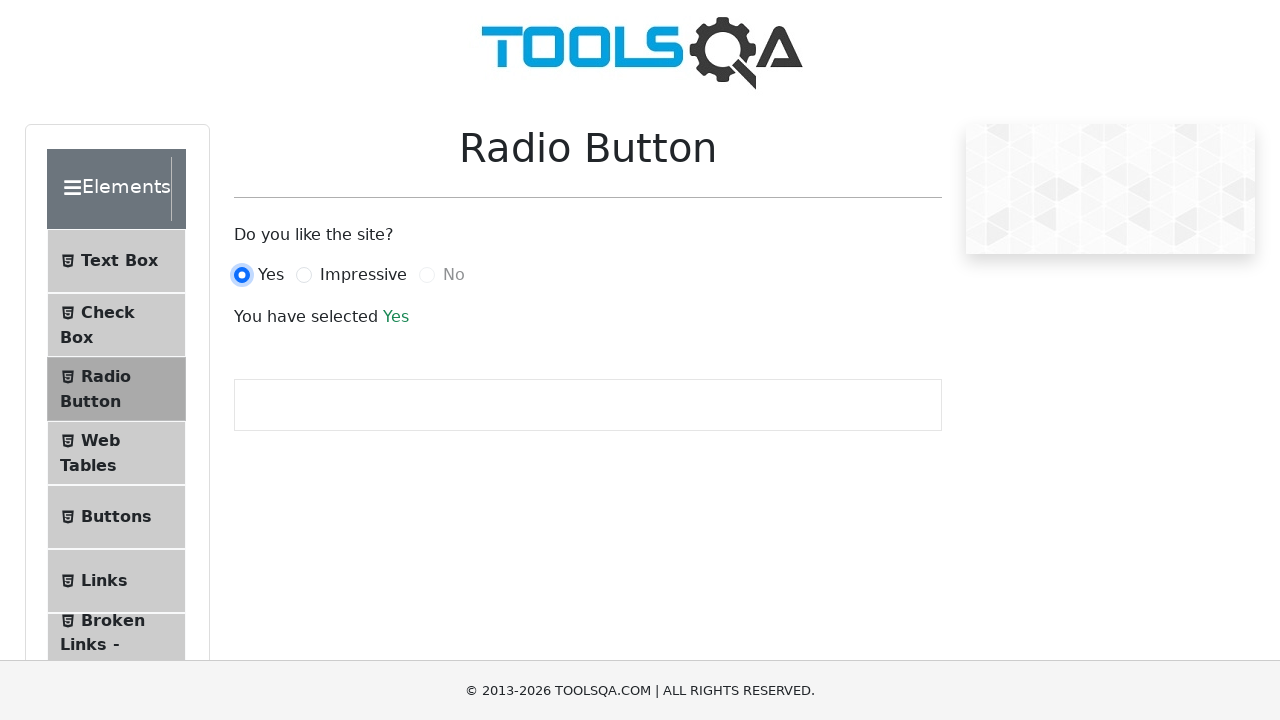

'Yes' radio button selection text appeared
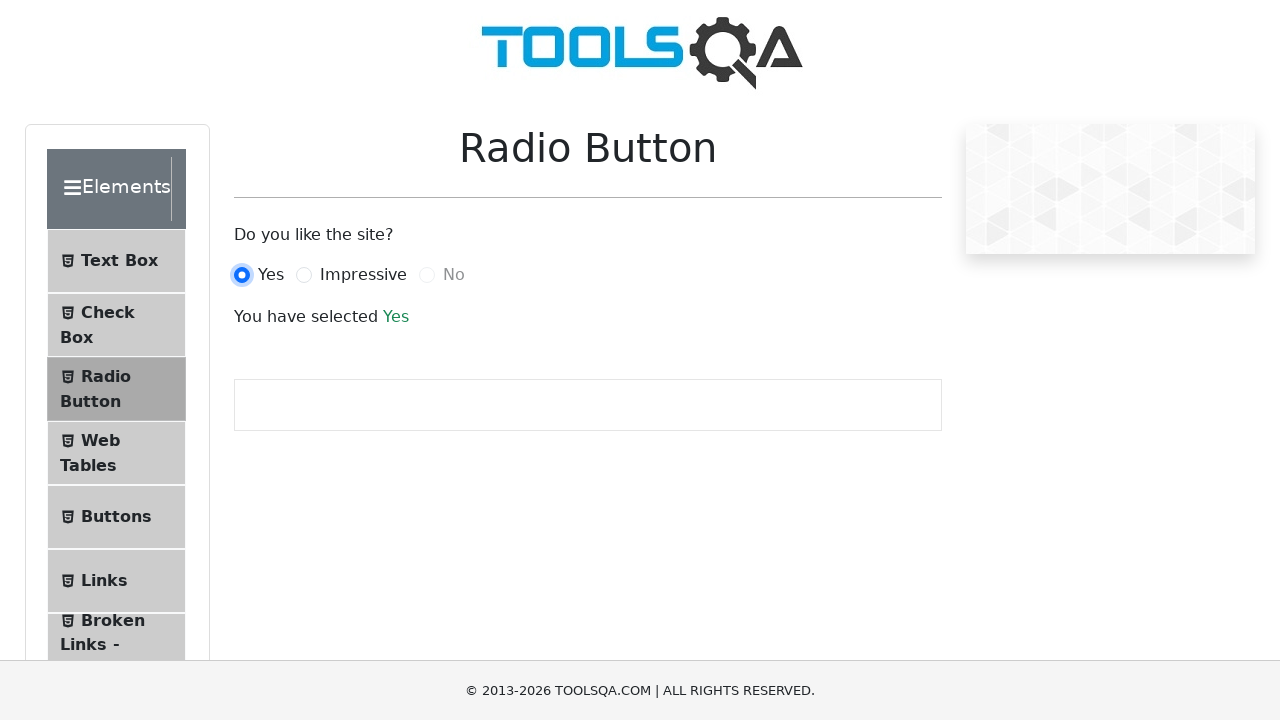

Clicked the 'Impressive' radio button at (363, 275) on xpath=//label[@for='impressiveRadio']
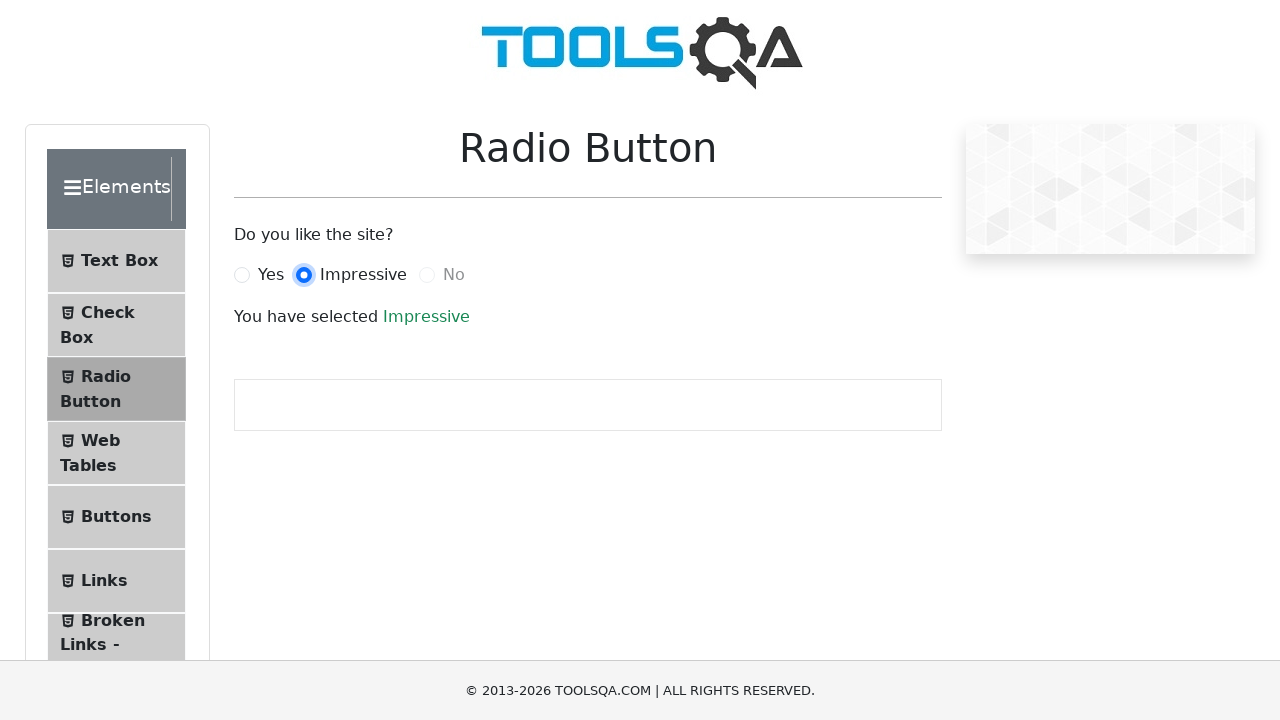

'Impressive' radio button selection text appeared
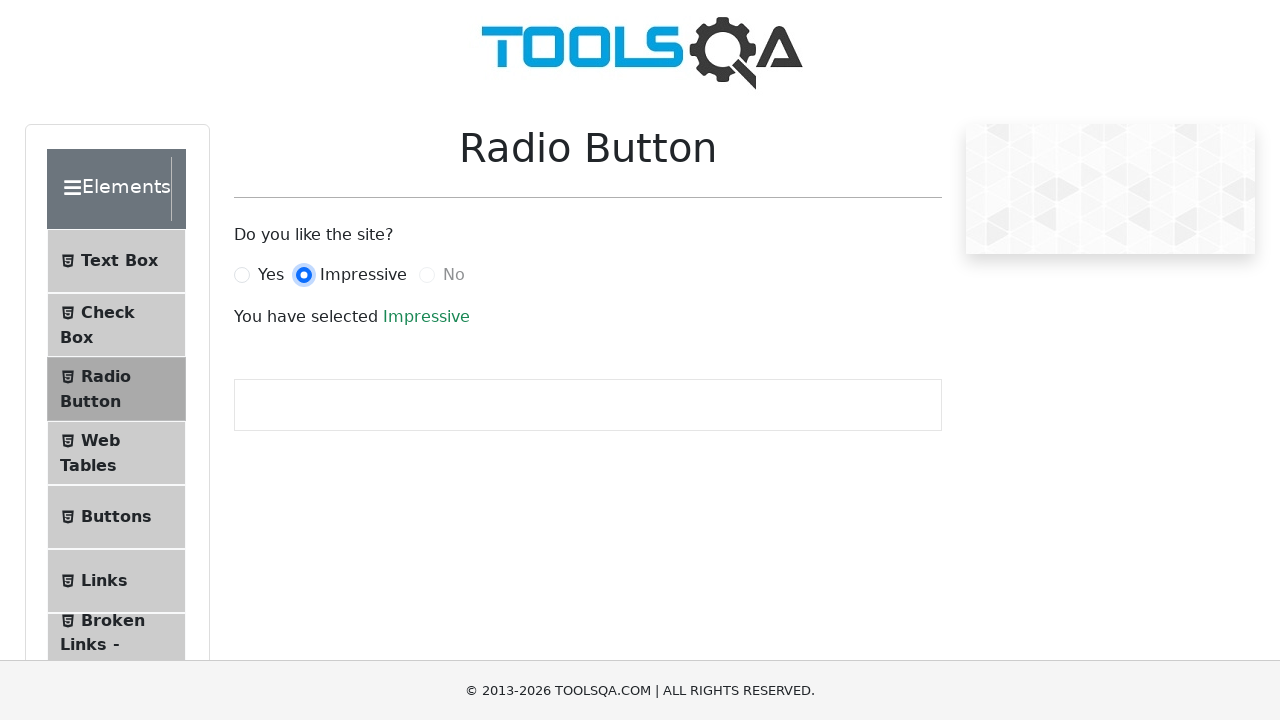

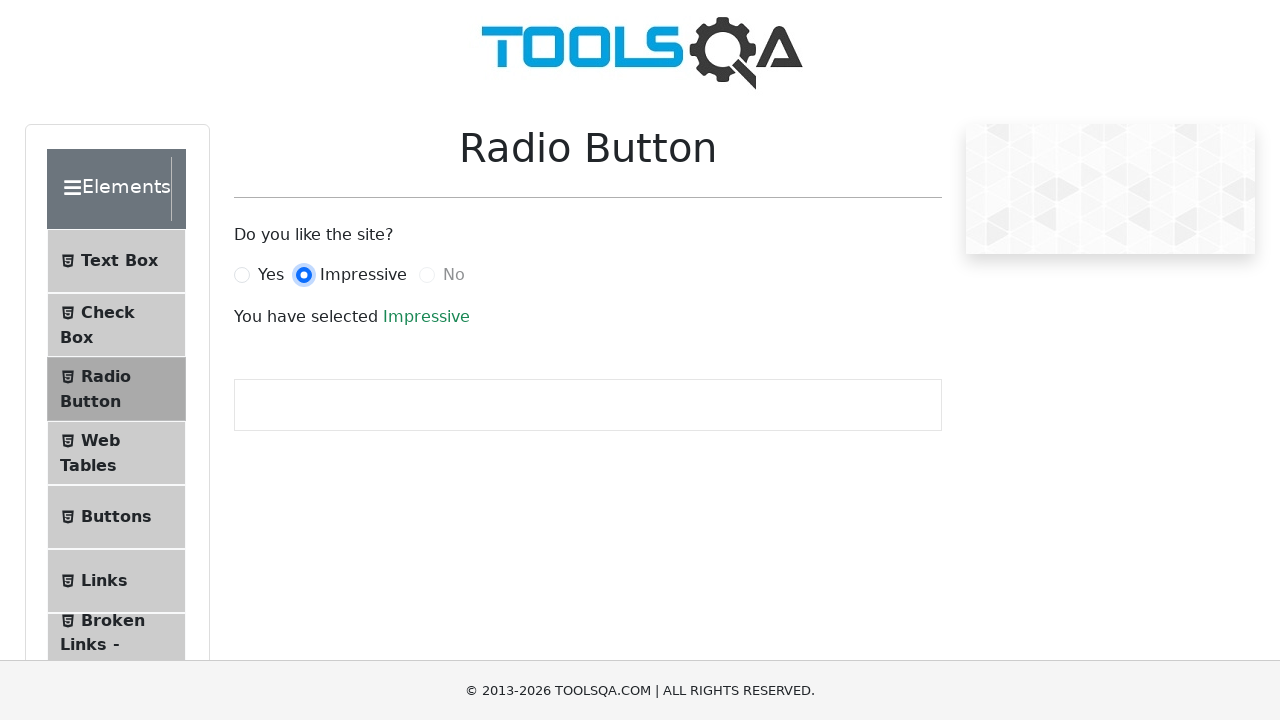